Tests the FAQ accordion section by clicking on each question and verifying the answer text matches expected values in Russian

Starting URL: https://qa-scooter.praktikum-services.ru/

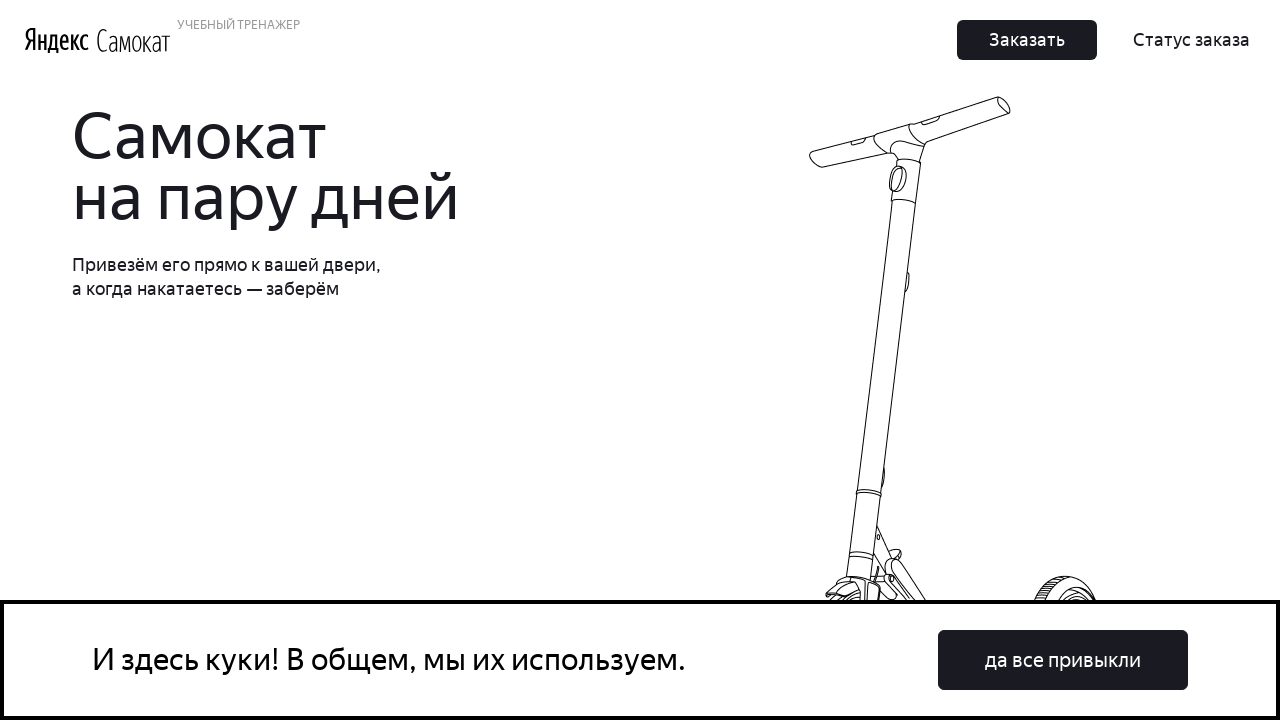

Main page loaded - domcontentloaded state reached
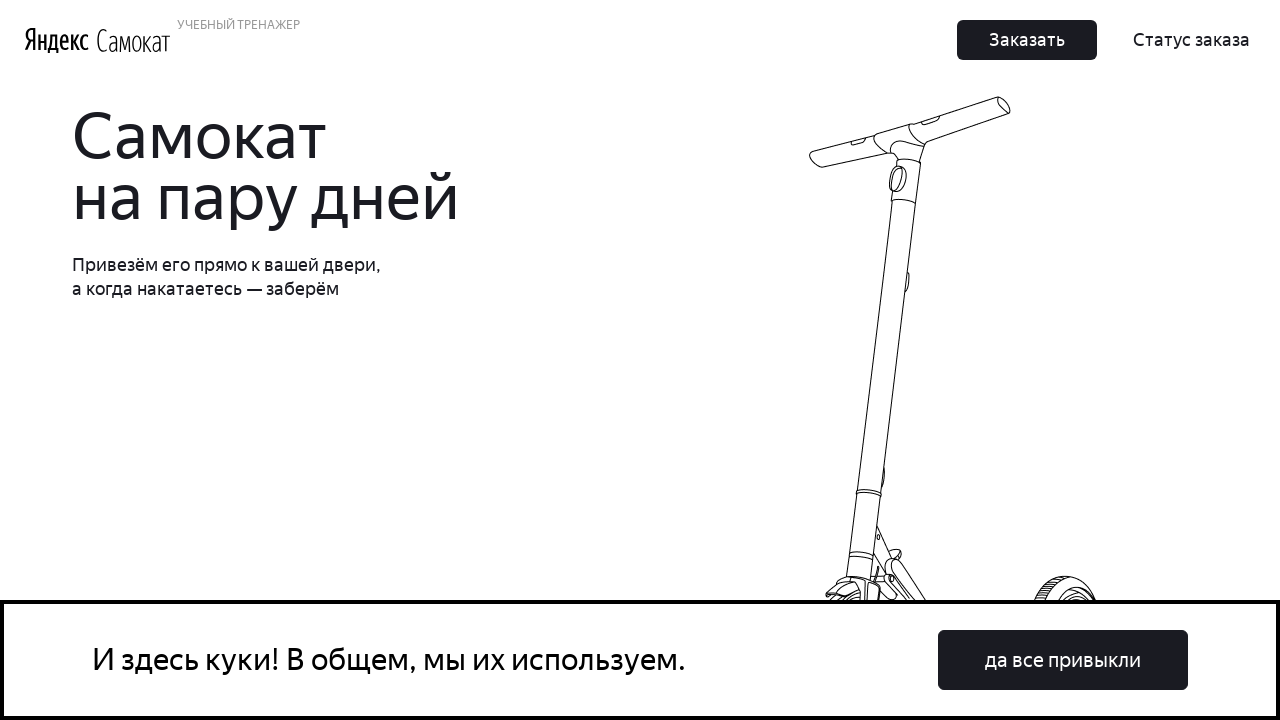

Scrolled to FAQ accordion section
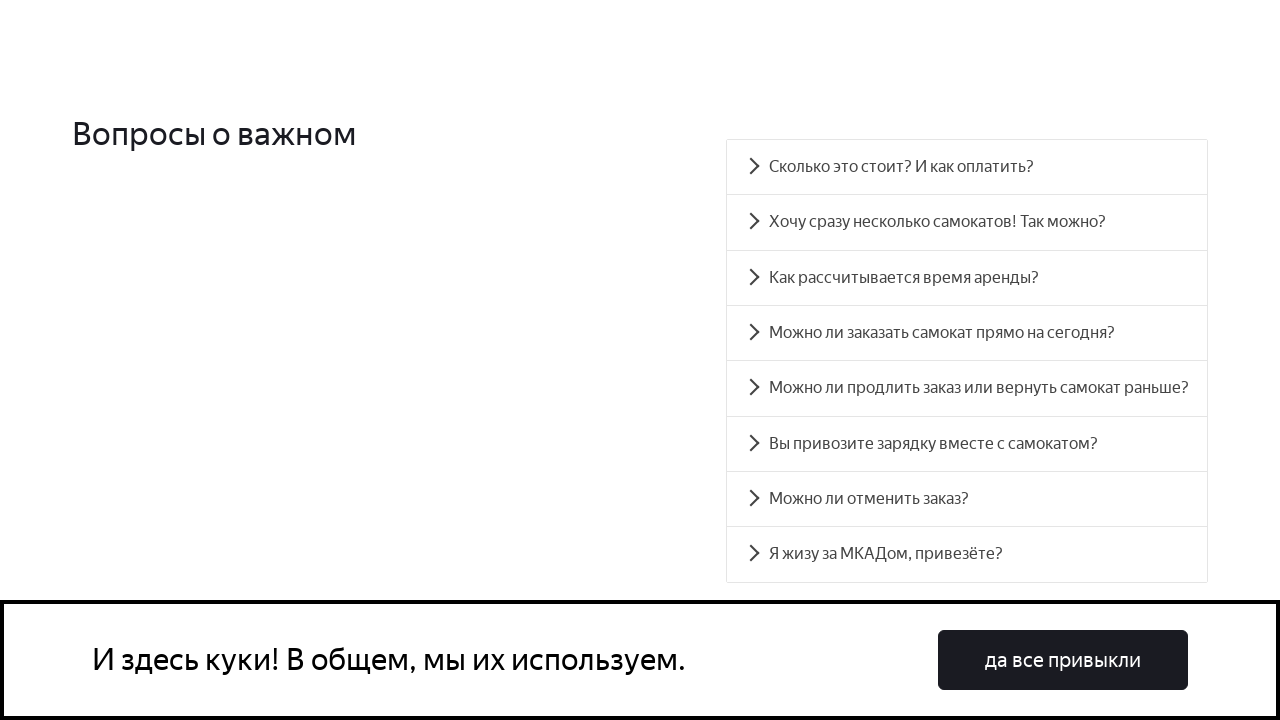

Clicked on accordion question 1 at (967, 167) on [data-accordion-component='AccordionItemButton'] >> nth=0
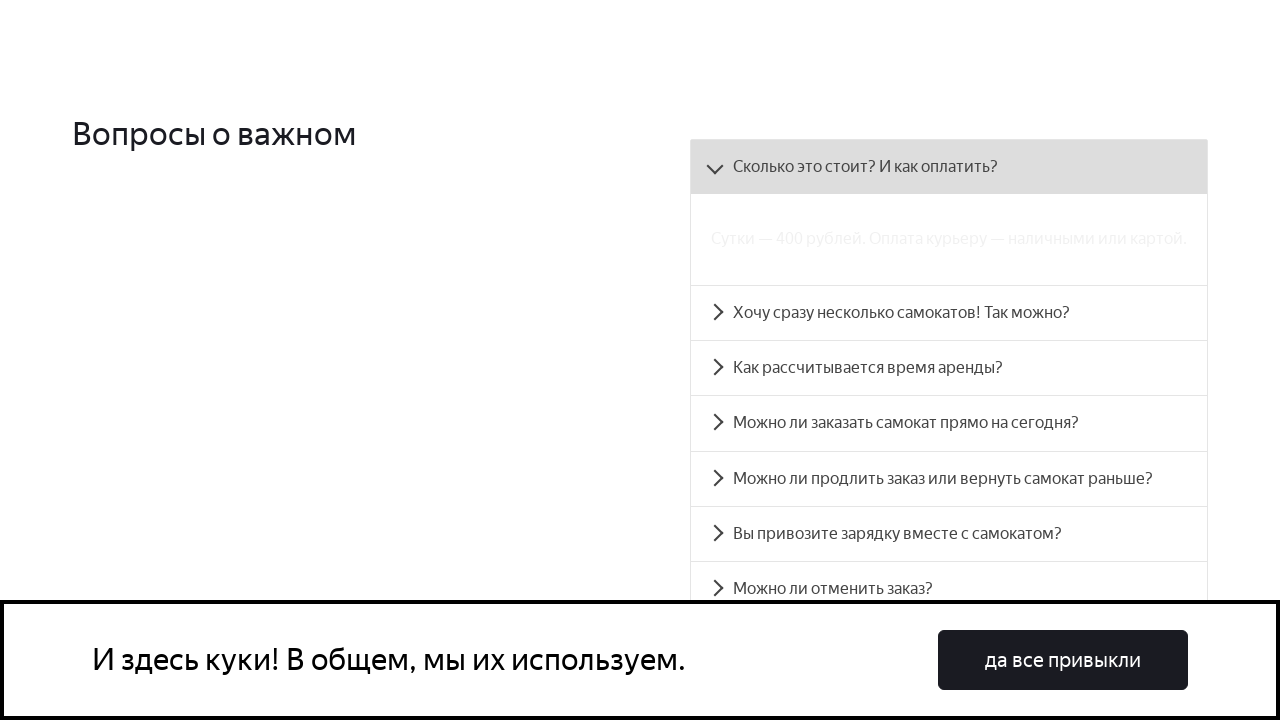

Answer panel 1 became visible
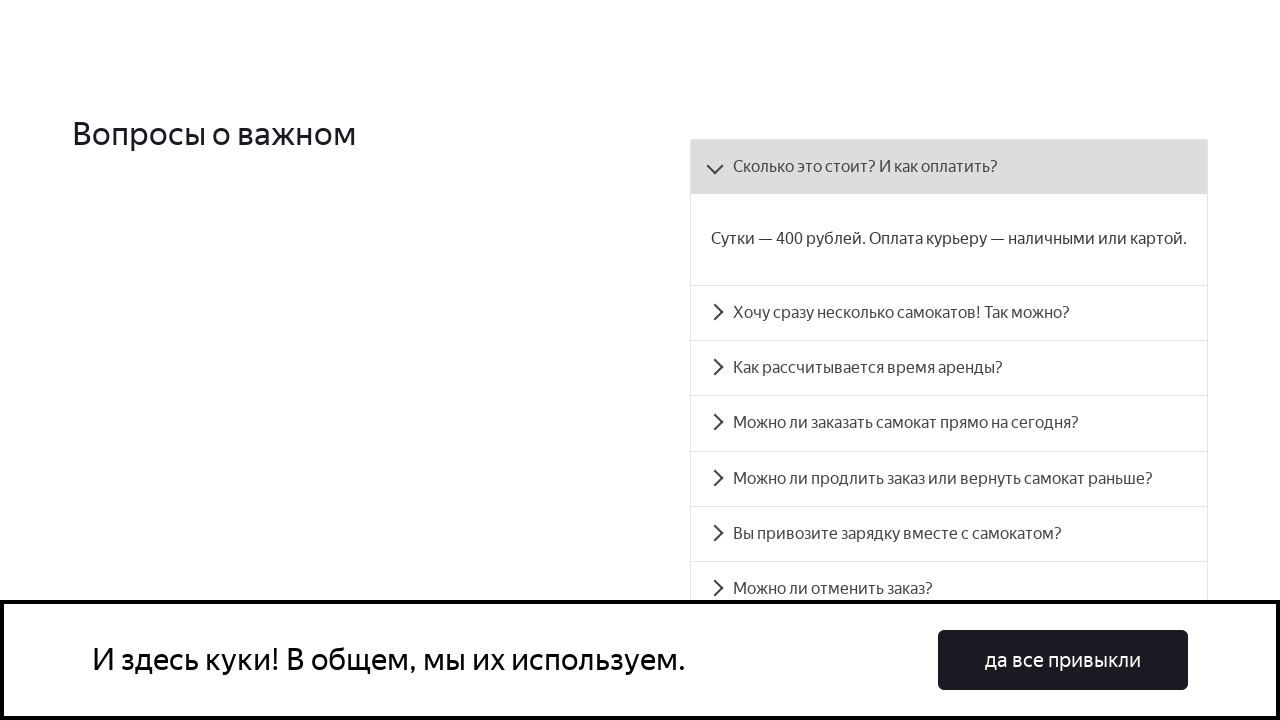

Clicked on accordion question 2 at (949, 313) on [data-accordion-component='AccordionItemButton'] >> nth=1
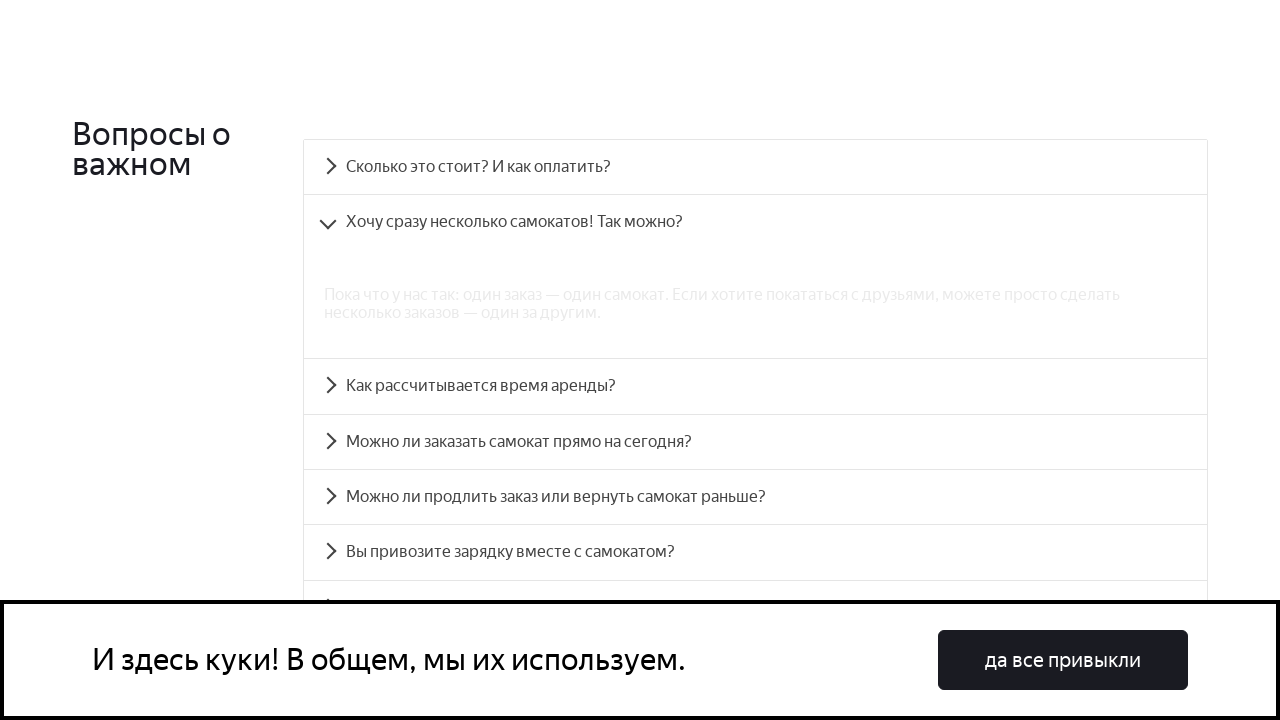

Answer panel 2 became visible
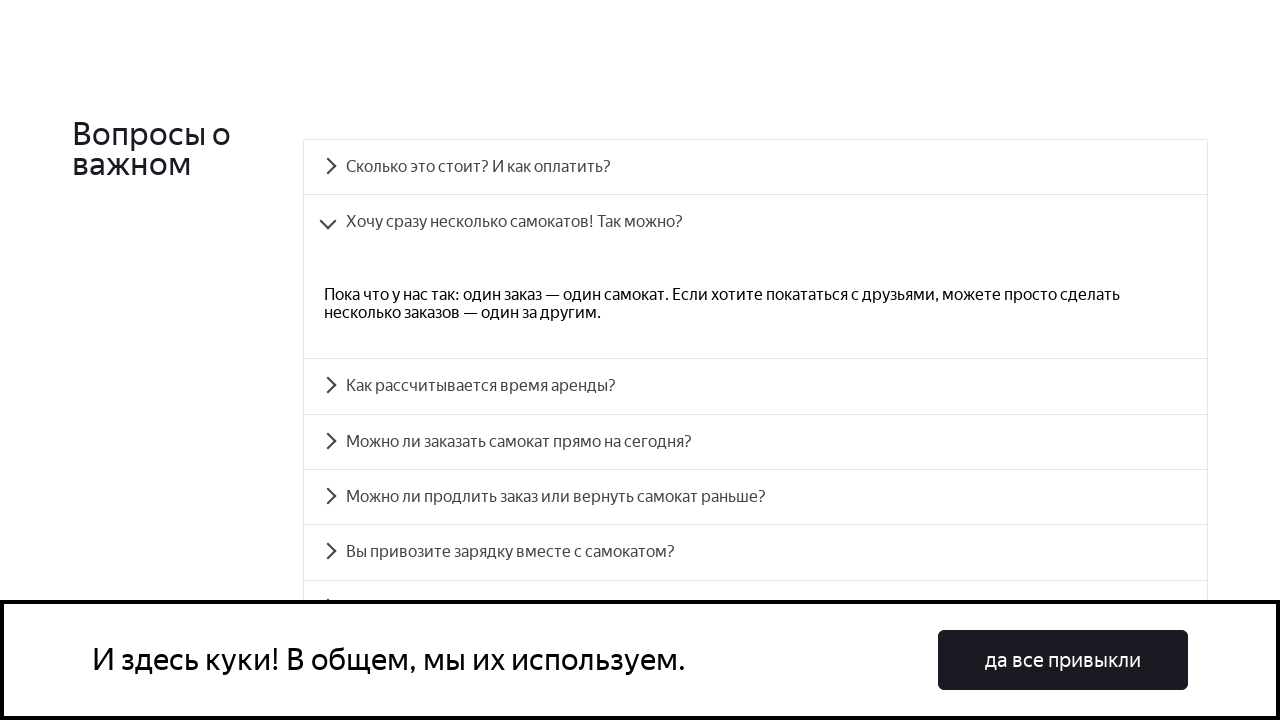

Clicked on accordion question 3 at (755, 386) on [data-accordion-component='AccordionItemButton'] >> nth=2
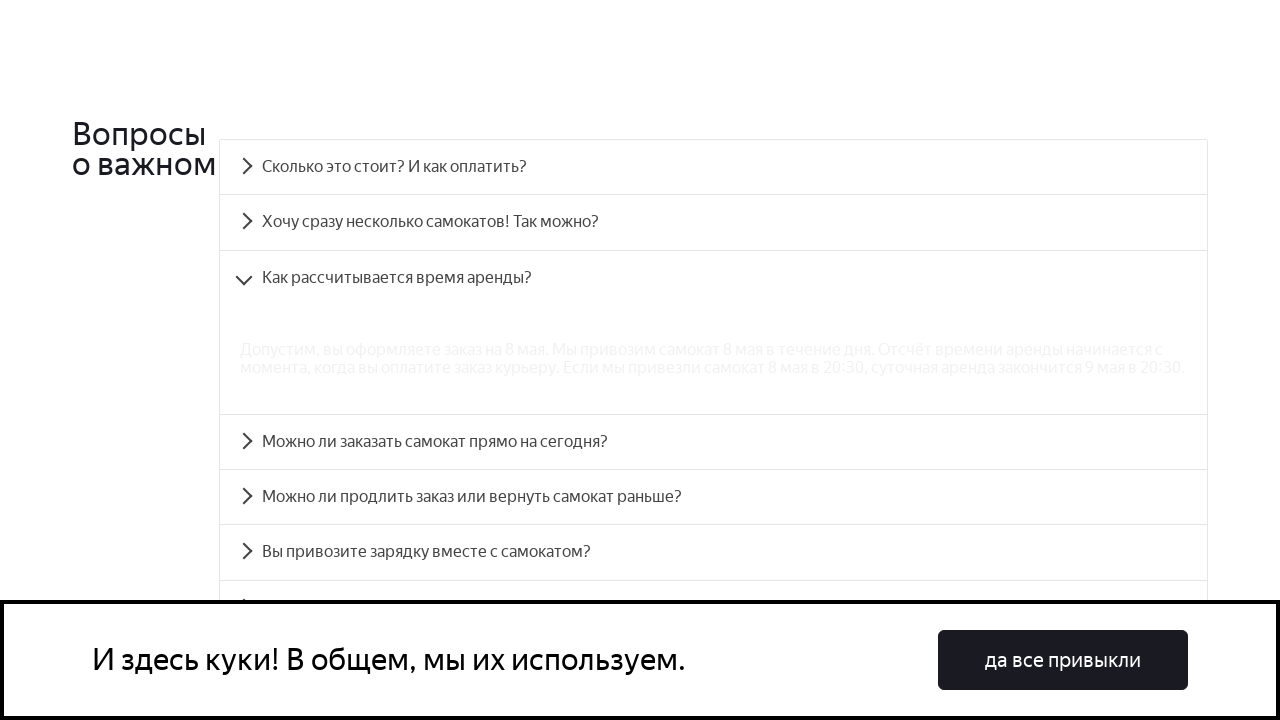

Answer panel 3 became visible
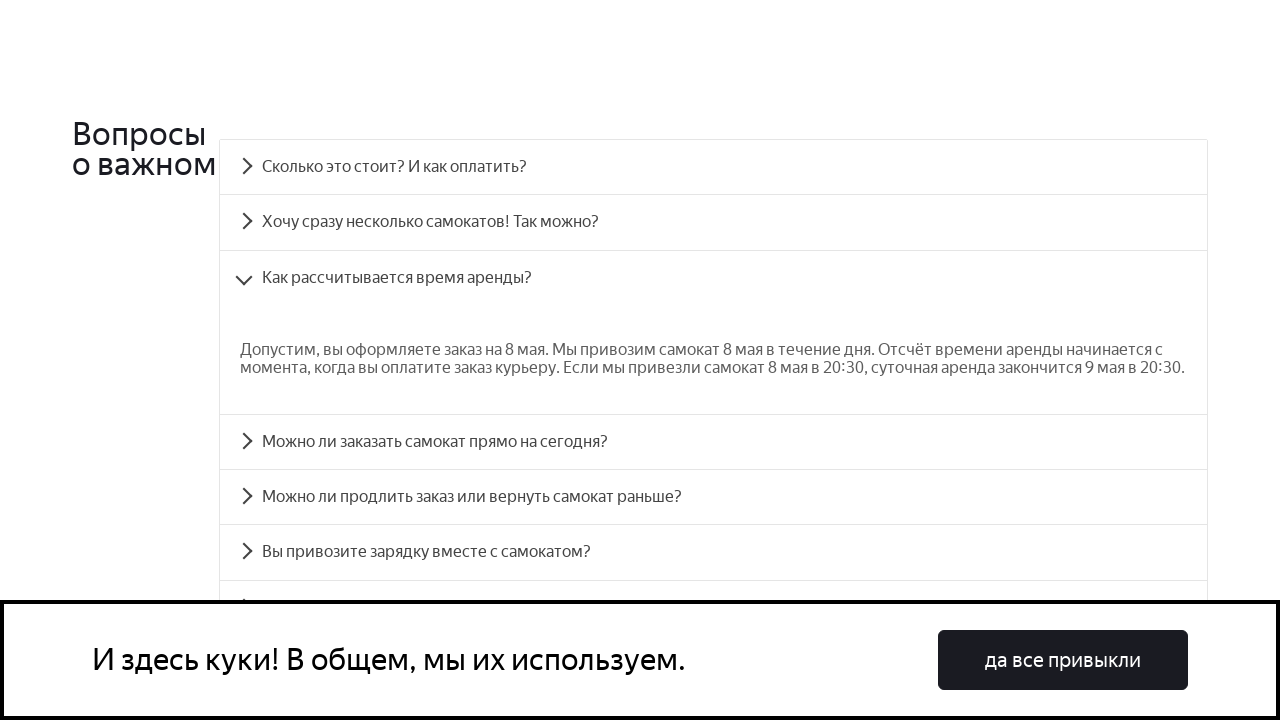

Clicked on accordion question 4 at (714, 442) on [data-accordion-component='AccordionItemButton'] >> nth=3
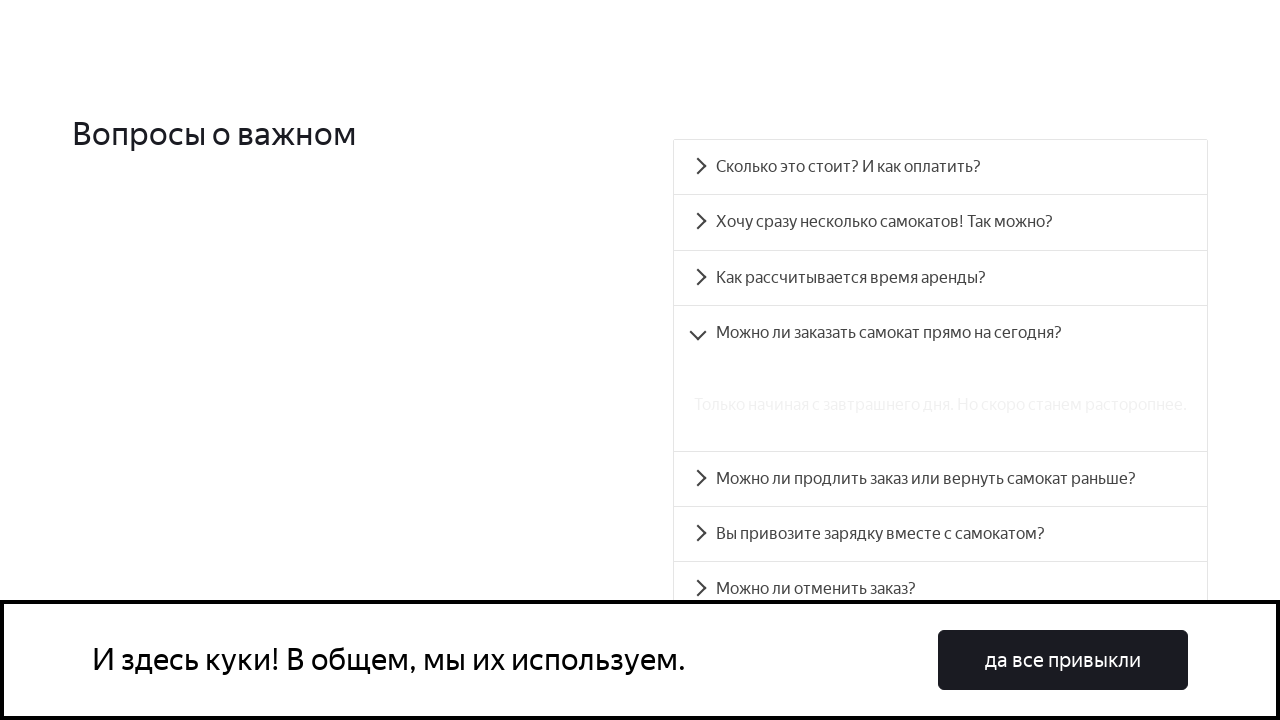

Answer panel 4 became visible
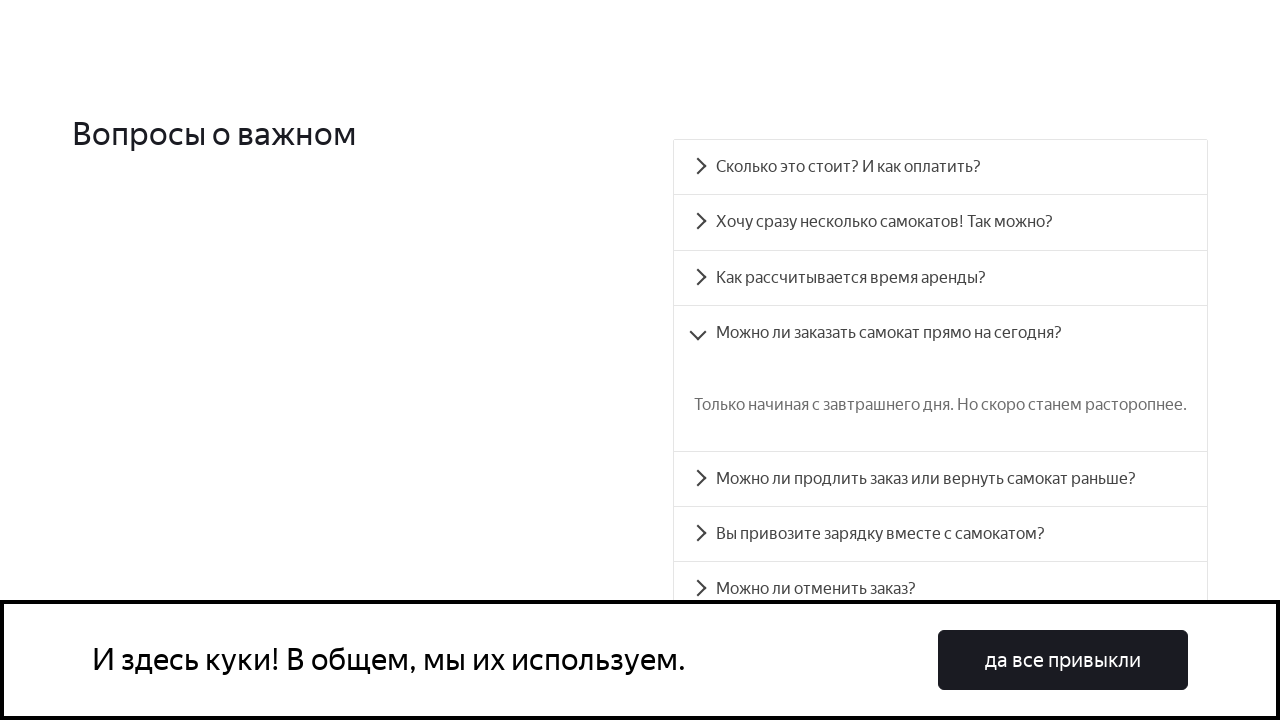

Clicked on accordion question 5 at (940, 479) on [data-accordion-component='AccordionItemButton'] >> nth=4
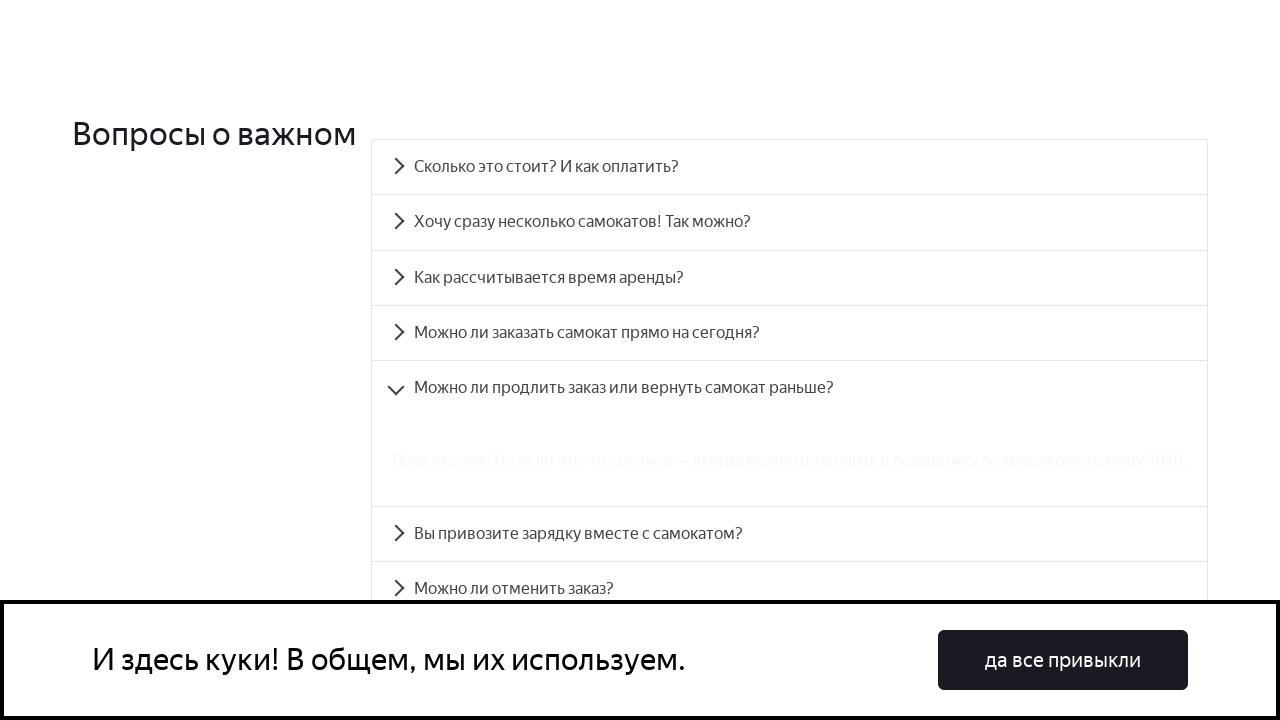

Answer panel 5 became visible
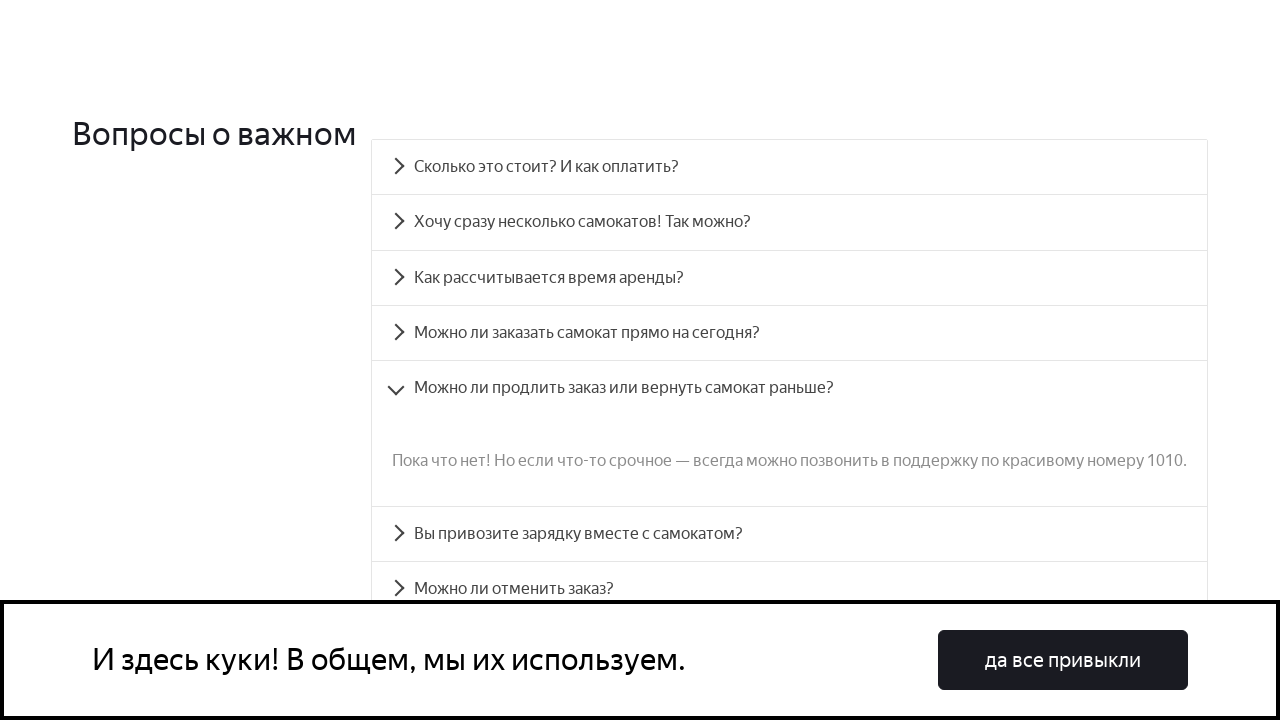

Clicked on accordion question 6 at (790, 534) on [data-accordion-component='AccordionItemButton'] >> nth=5
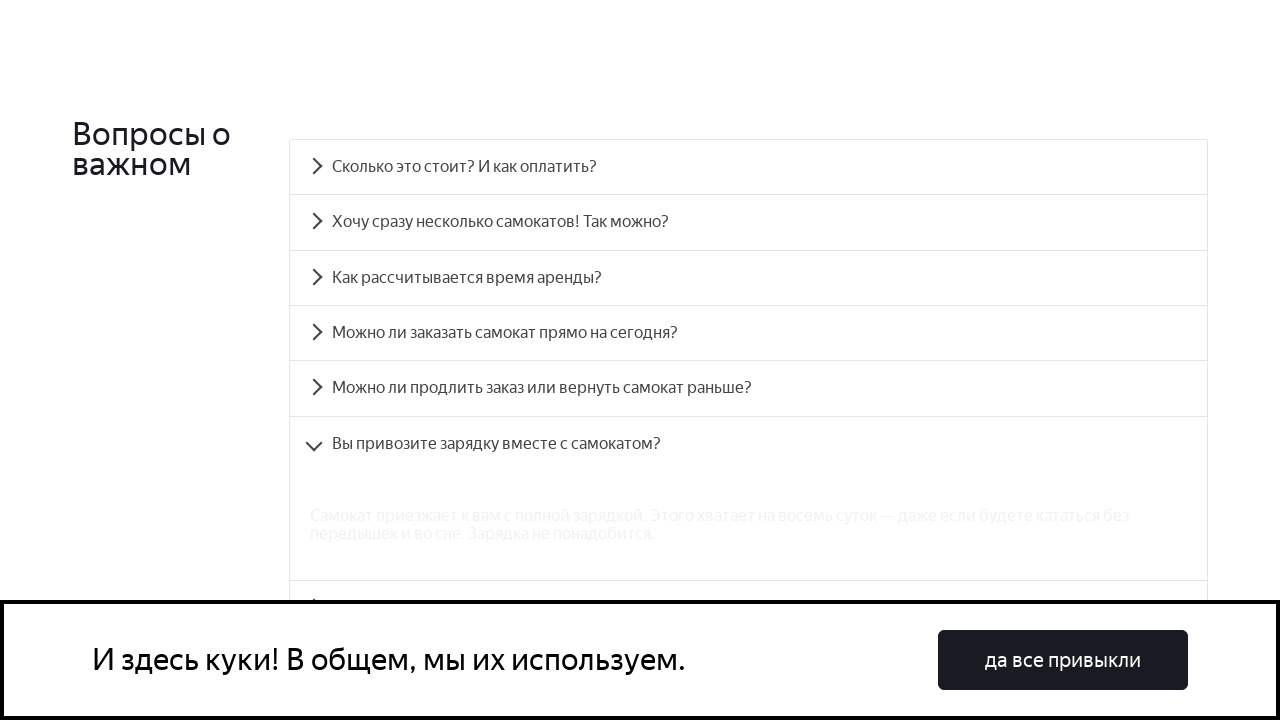

Answer panel 6 became visible
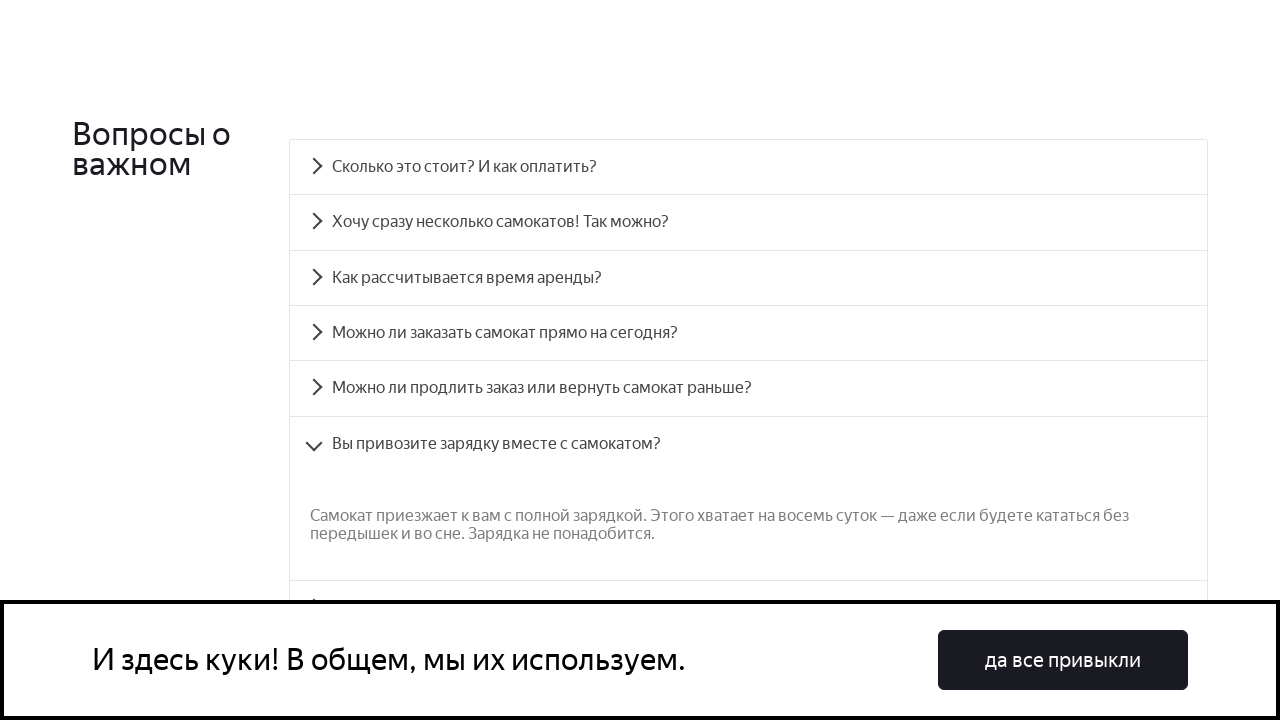

Clicked on accordion question 7 at (748, 436) on [data-accordion-component='AccordionItemButton'] >> nth=6
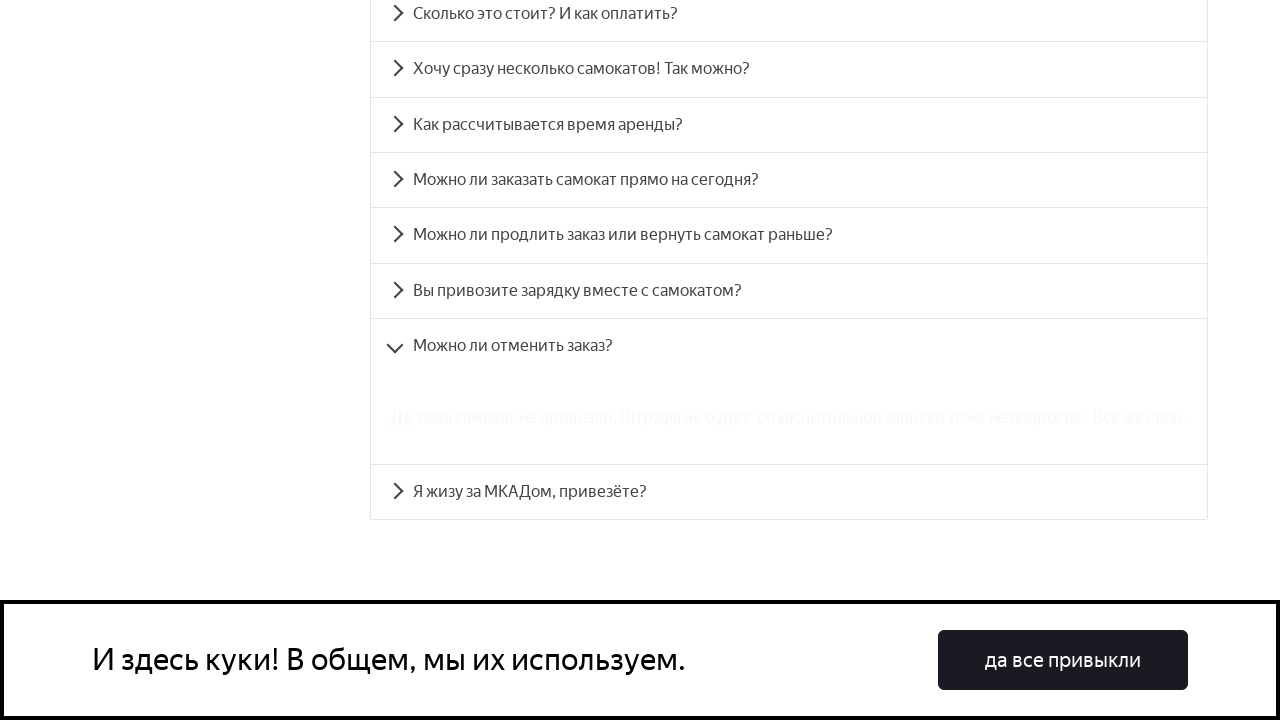

Answer panel 7 became visible
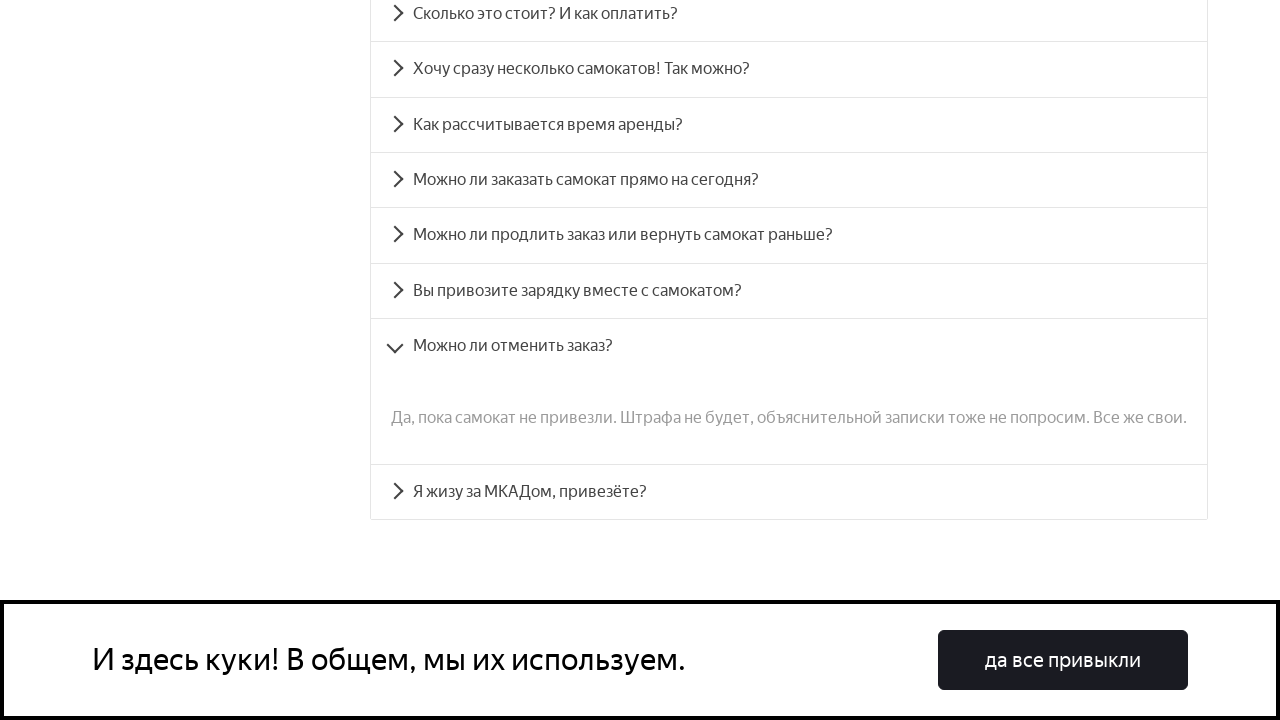

Clicked on accordion question 8 at (789, 492) on [data-accordion-component='AccordionItemButton'] >> nth=7
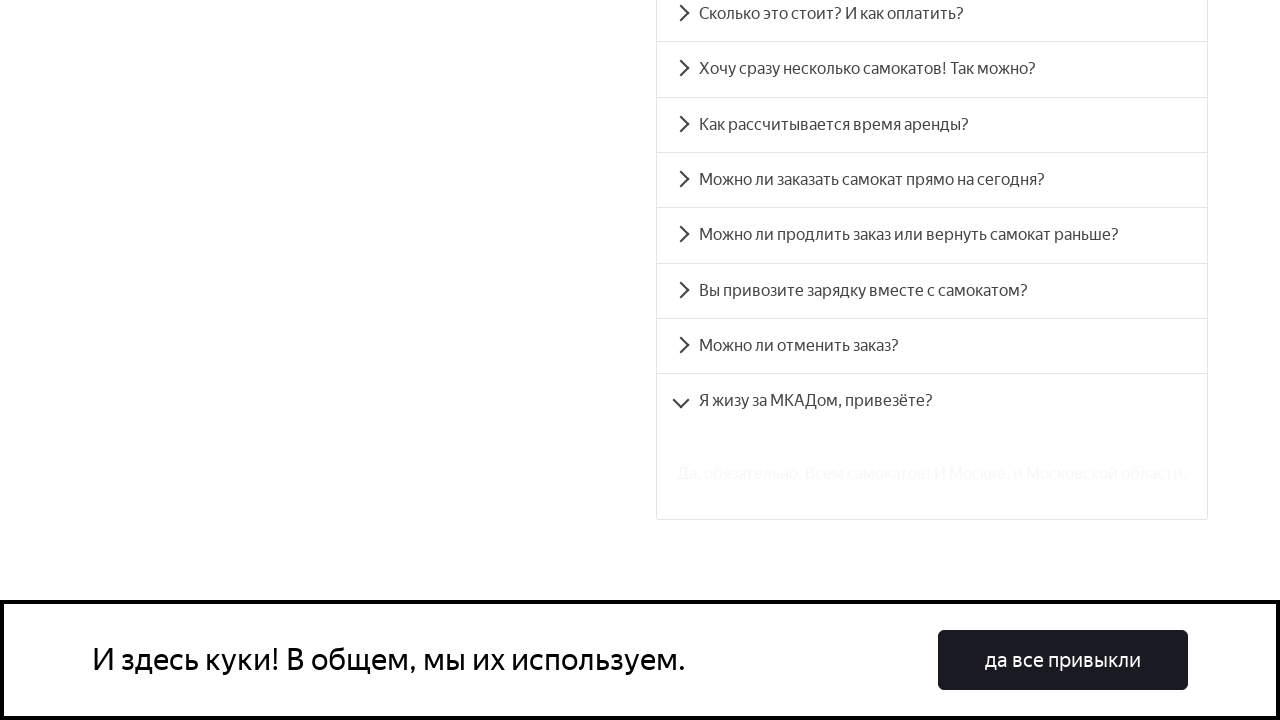

Answer panel 8 became visible
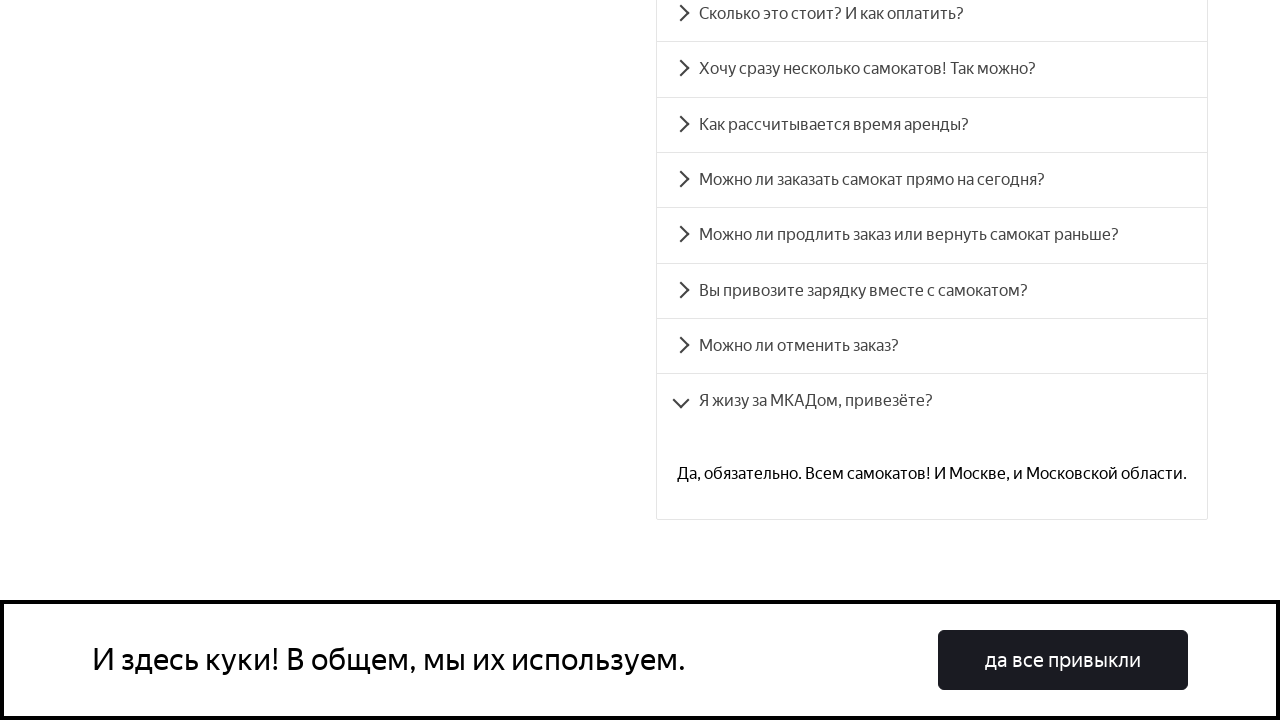

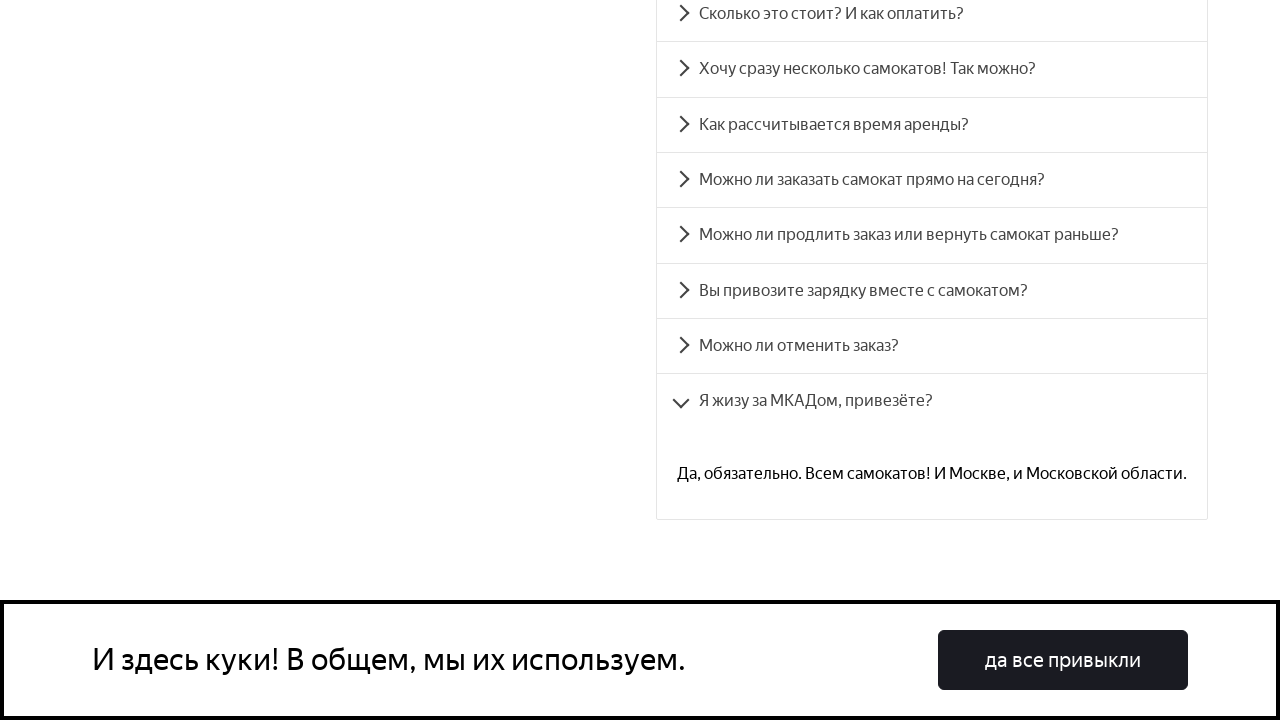